Tests button click interactions and form submissions, verifying that log outputs display correct information after each action.

Starting URL: https://slqamsk.github.io/cases/simple-pages/page02.html

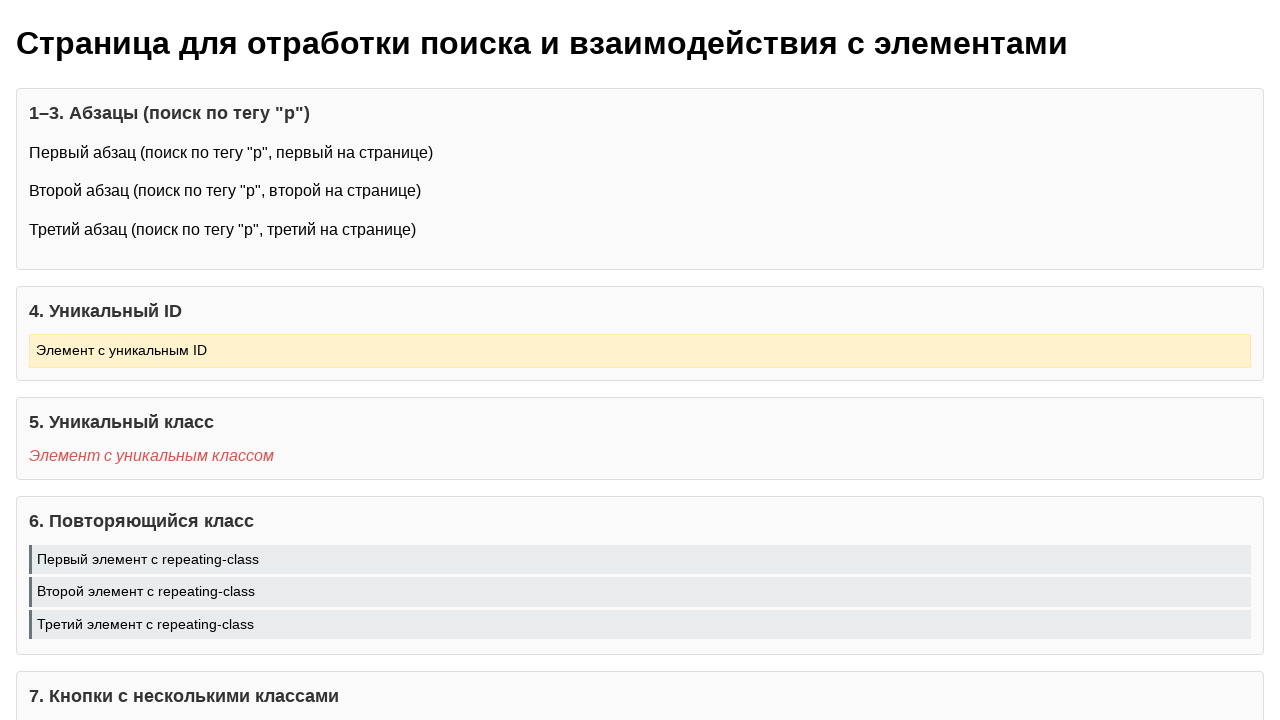

Clicked special button at (580, 361) on .special-button
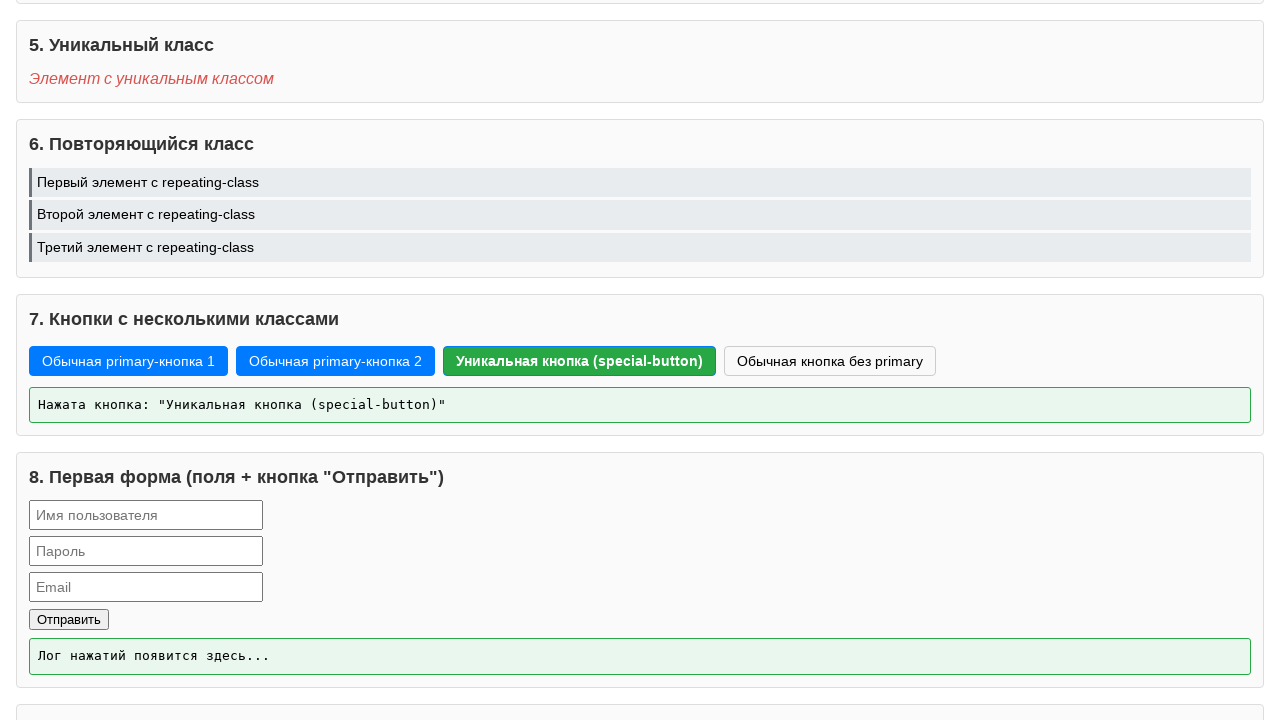

General log output loaded
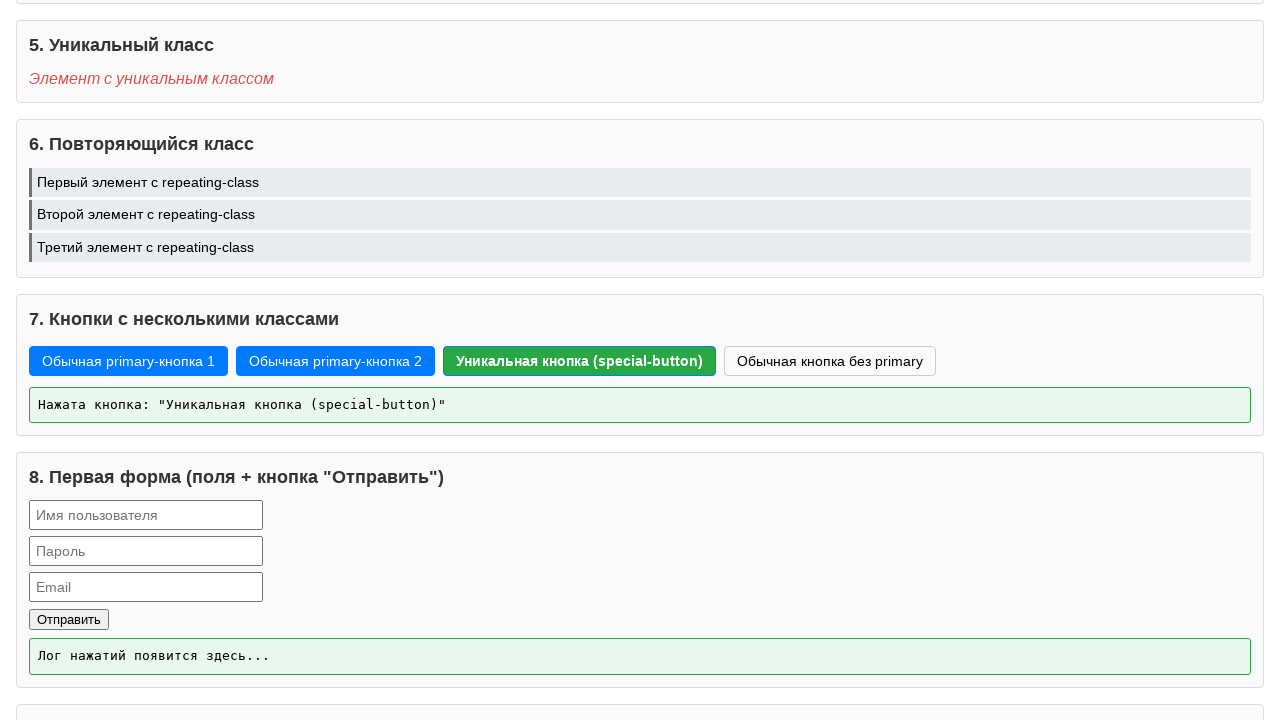

Verified button click log message in general log
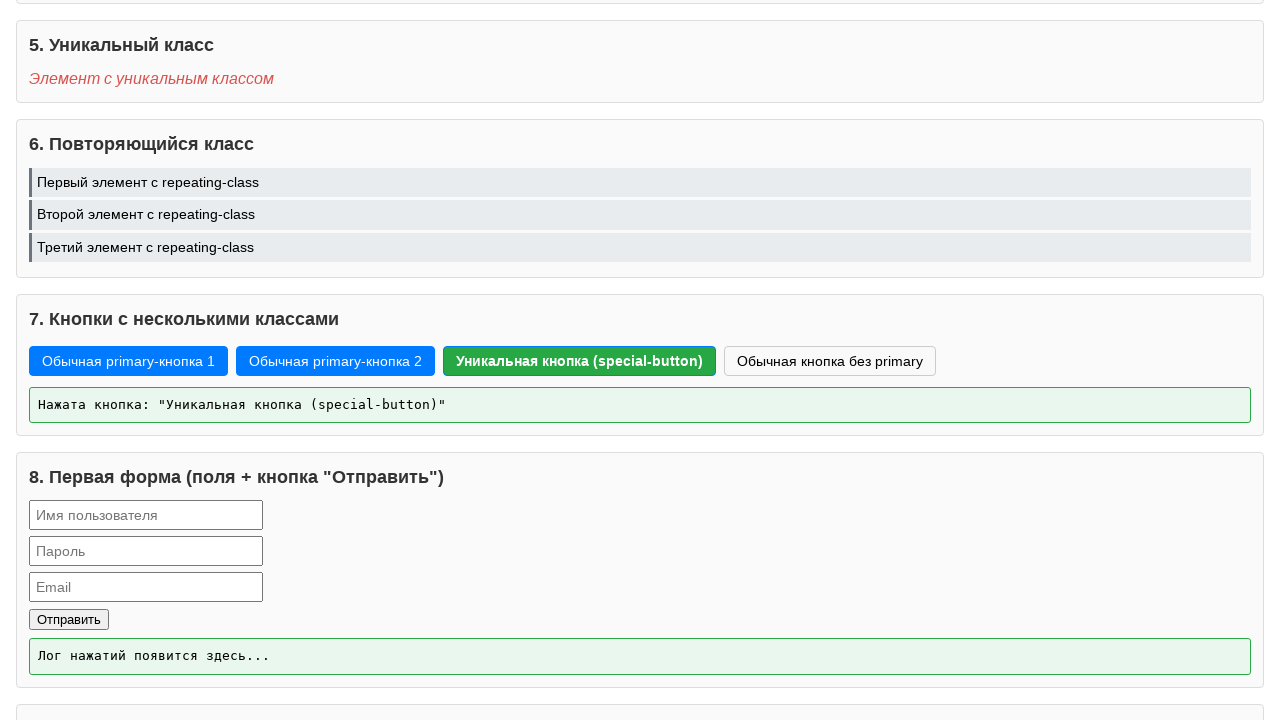

Filled username field with 'testuser' on input[name='username']
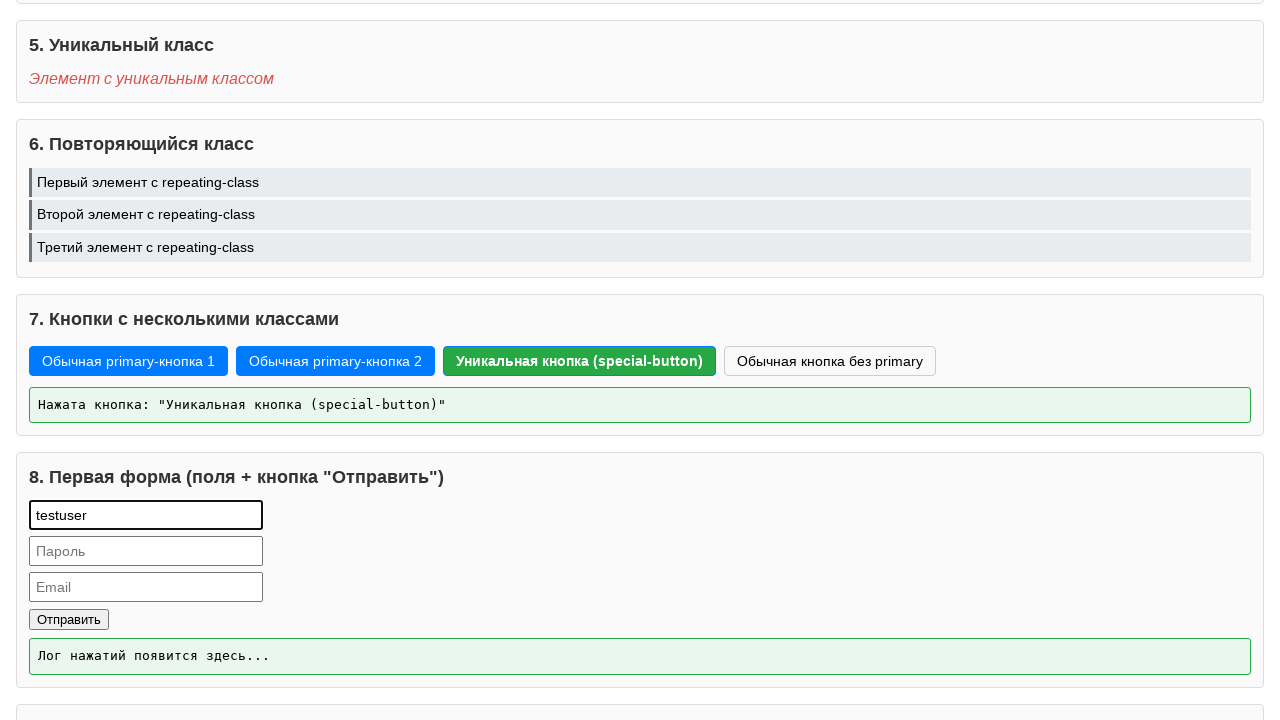

Filled password field with '123' on input[name='password']
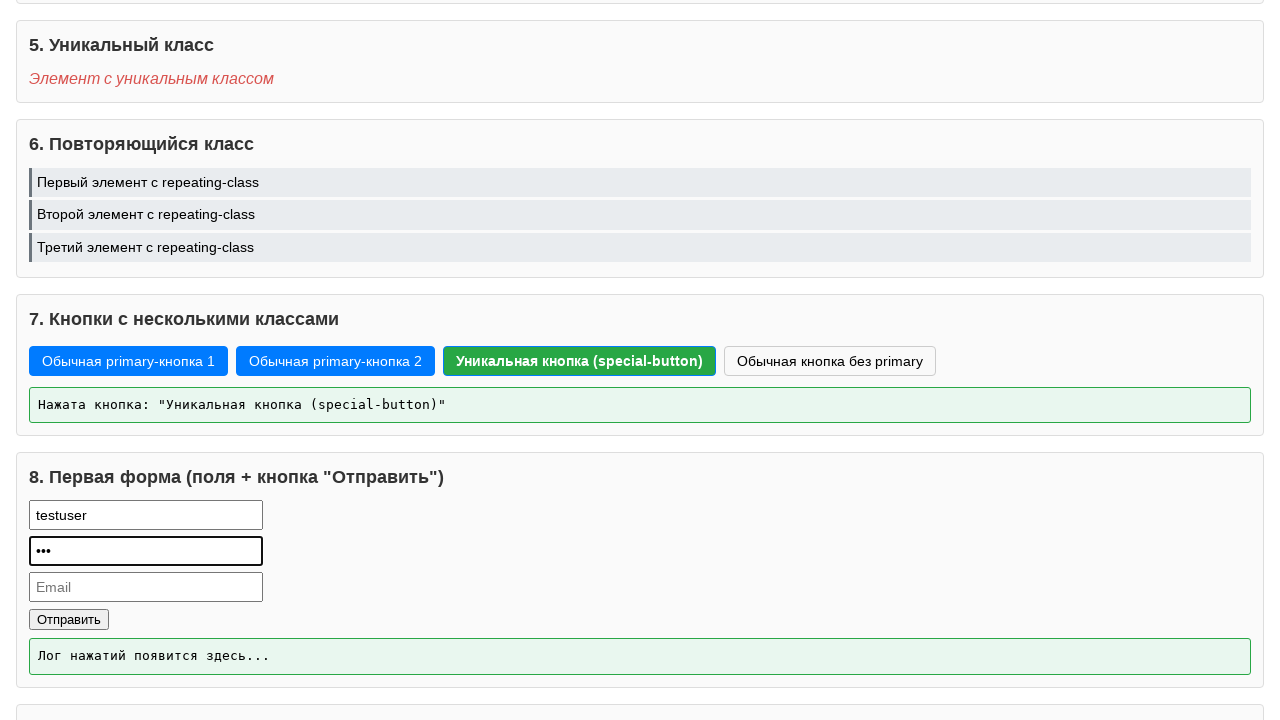

Filled contact field with 'test@test.ru' on input[name='contact']
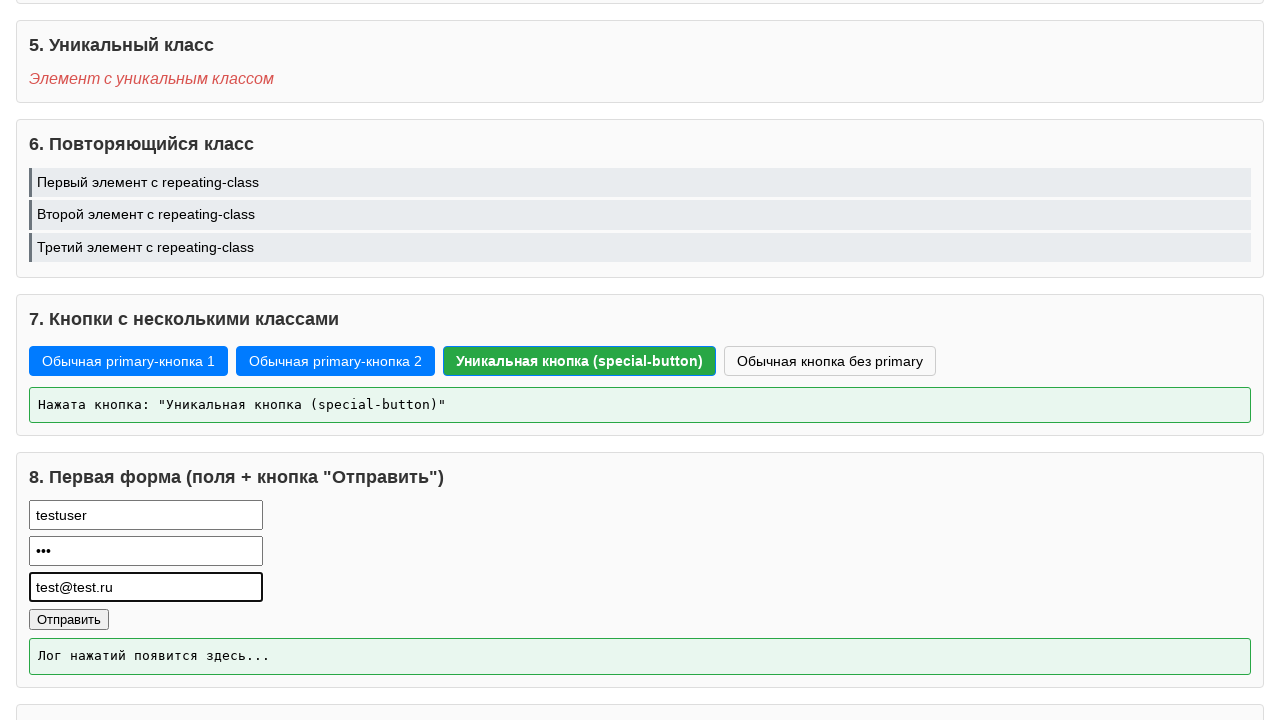

Clicked submit button for first form at (69, 619) on [name='submit-btn']
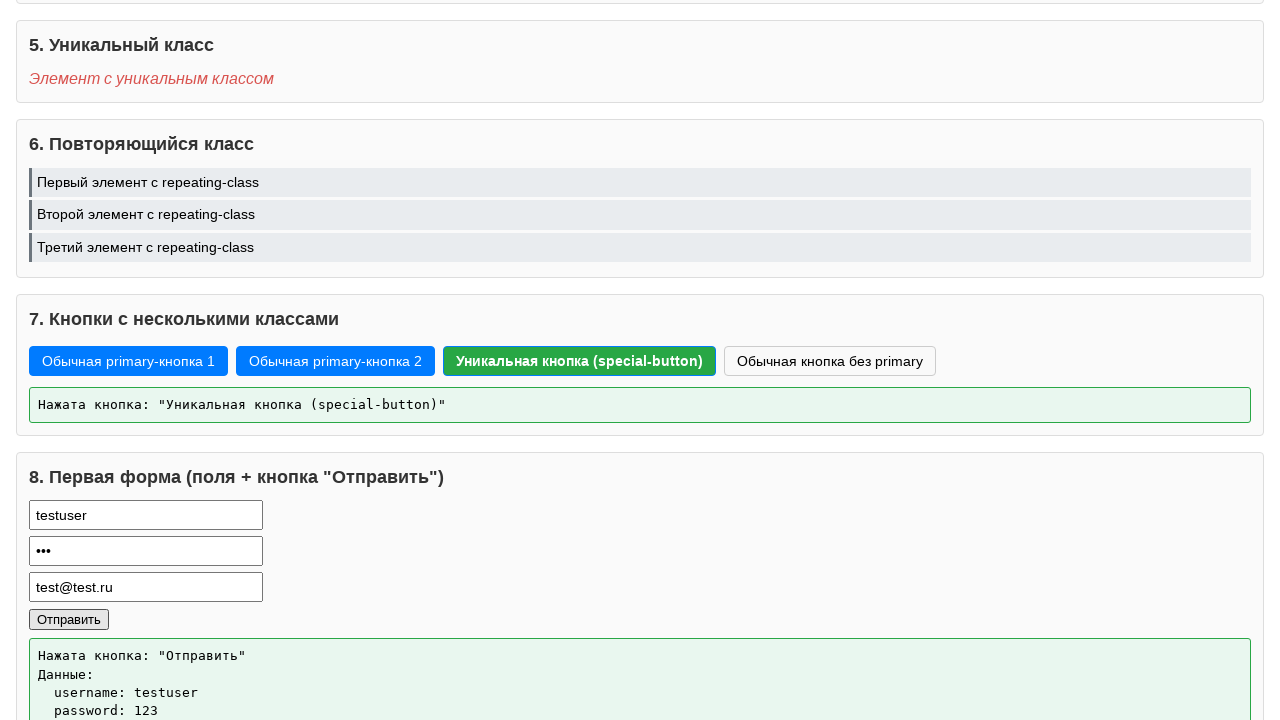

First form log output loaded
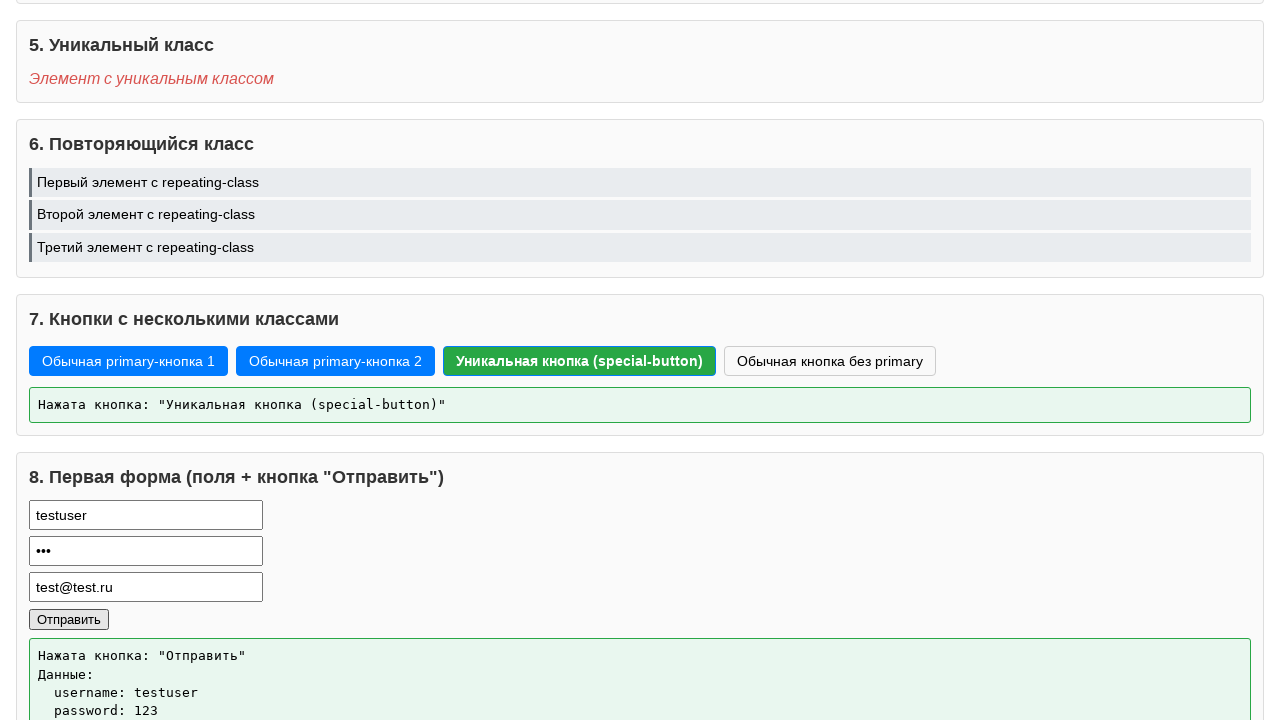

Retrieved first form log text content
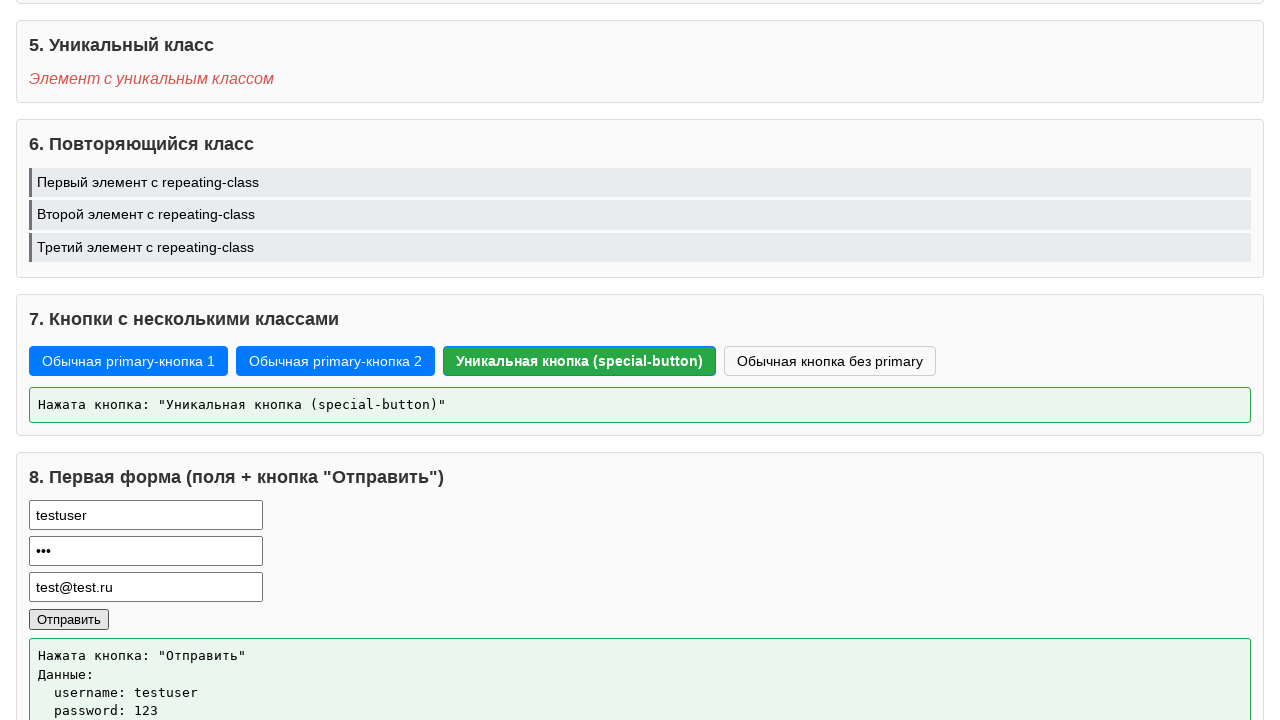

Verified username in first form log
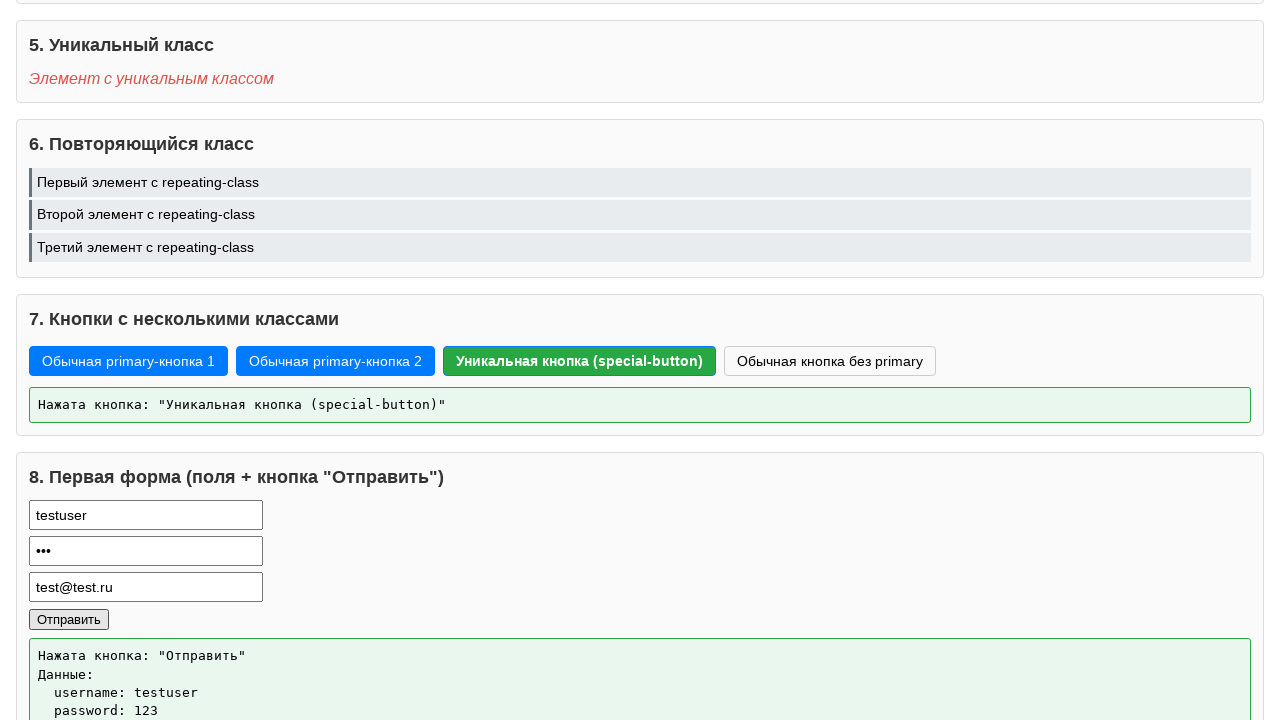

Verified password in first form log
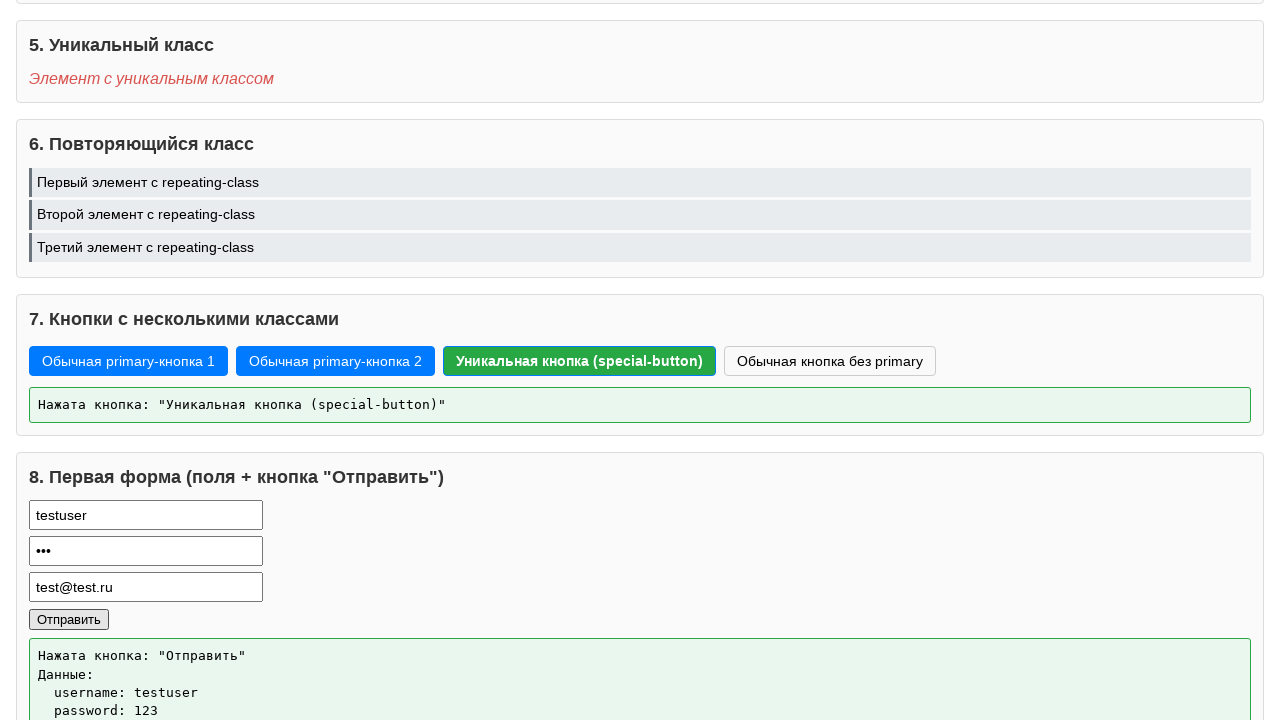

Verified contact in first form log
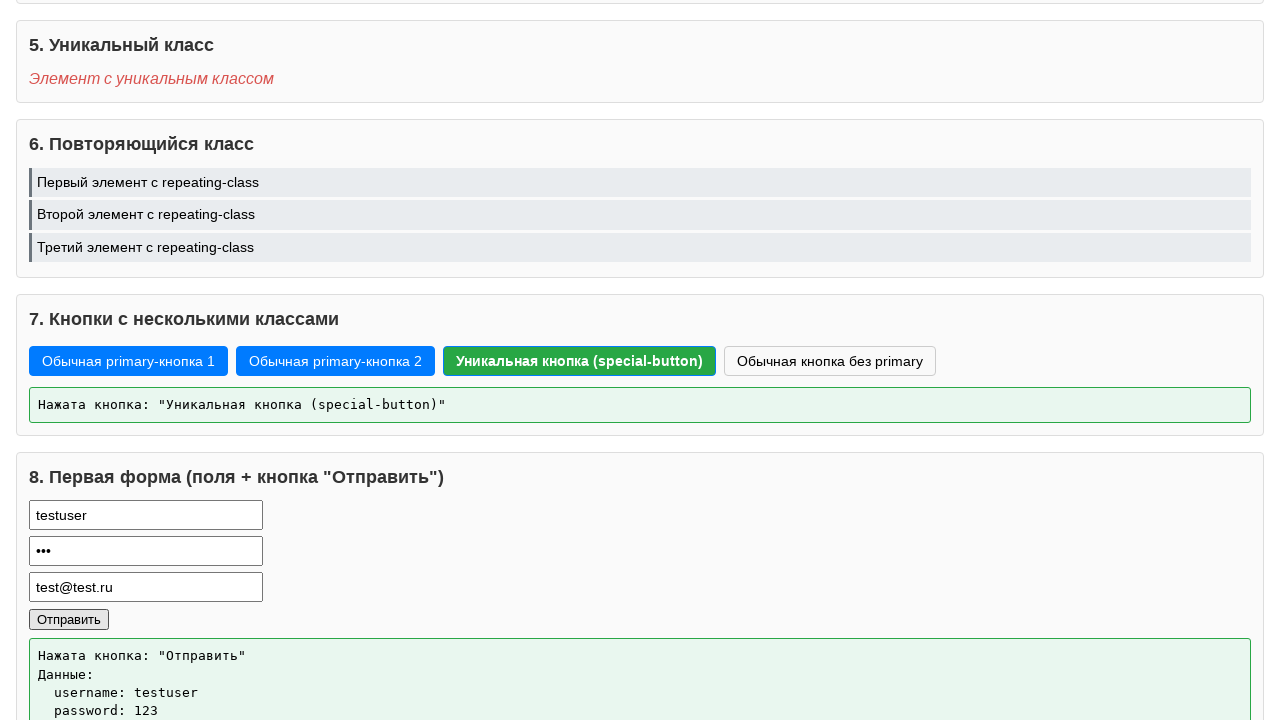

Filled first name field with 'Анна' on input[name='first-name']
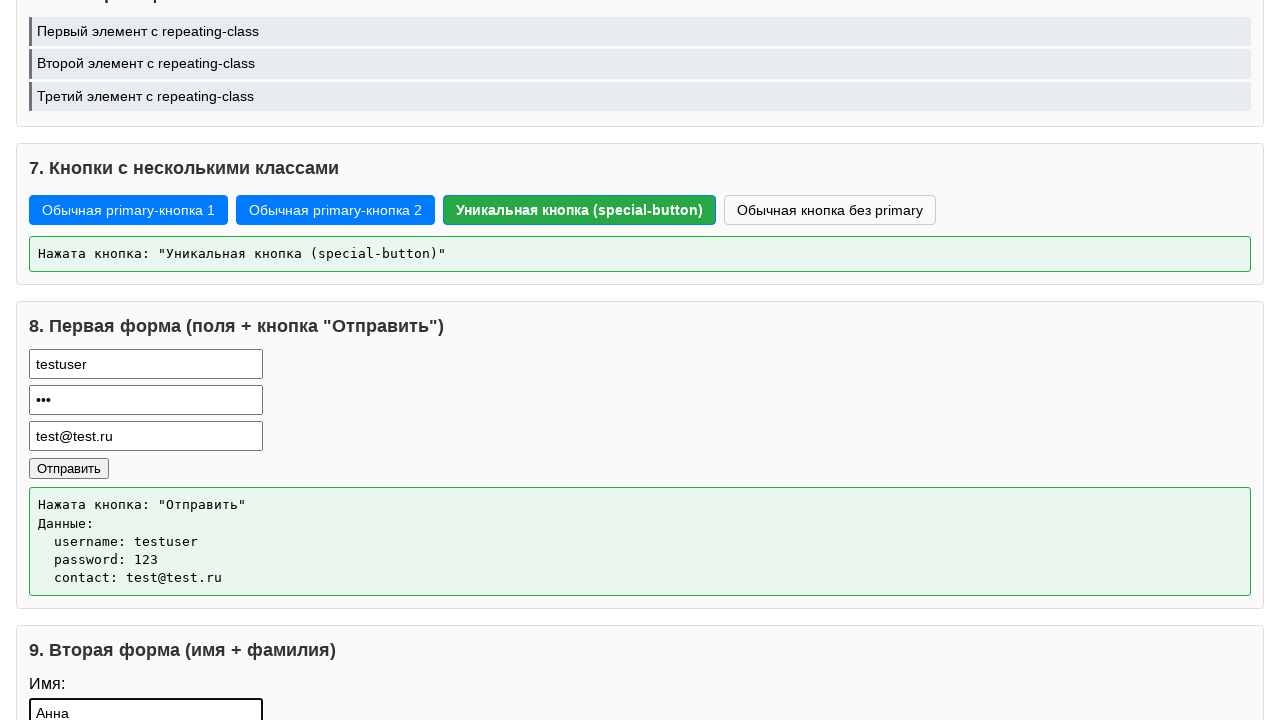

Filled last name field with 'Петрова' on input[name='last-name']
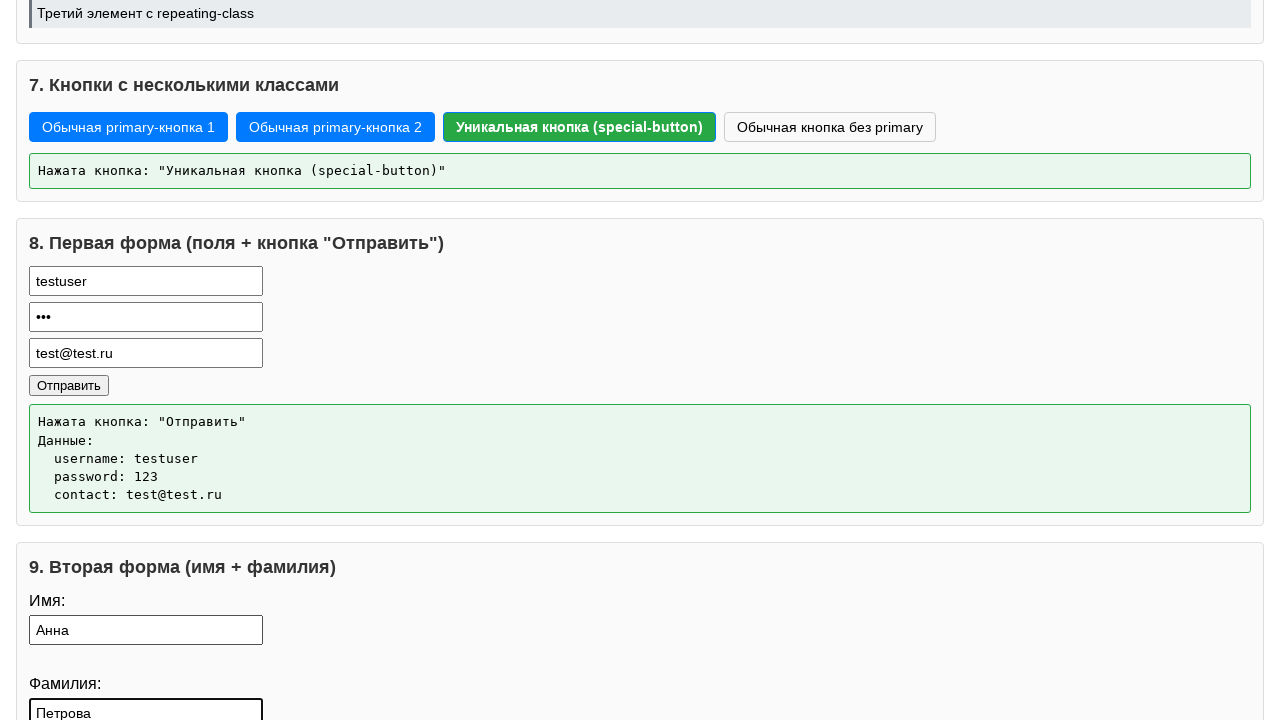

Clicked submit button for second form at (92, 636) on [name='form-submit']
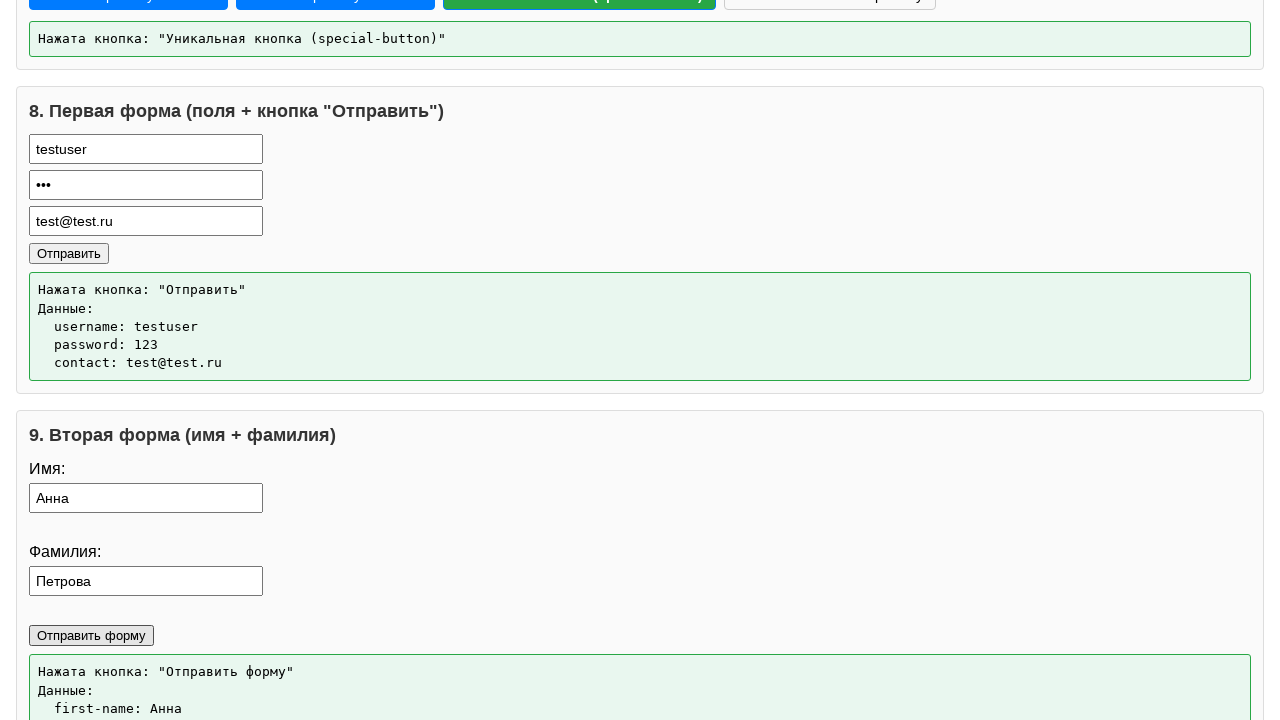

Second form log output loaded
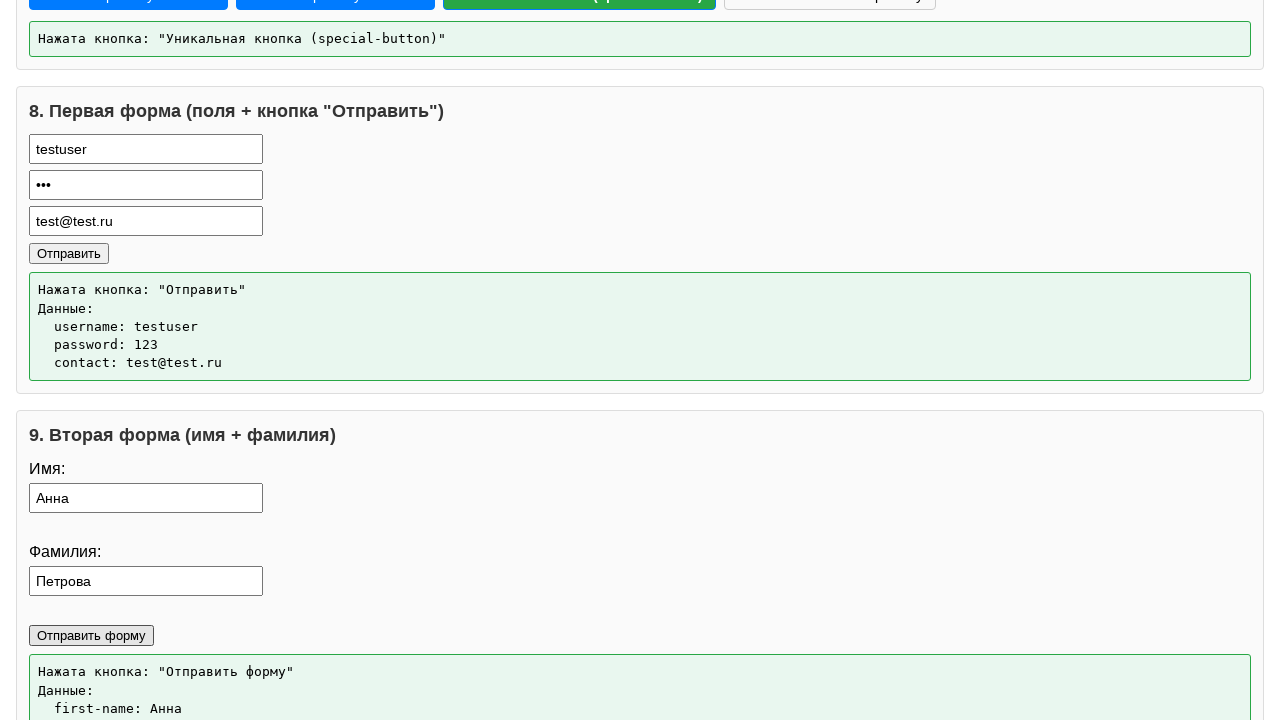

Retrieved second form log text content
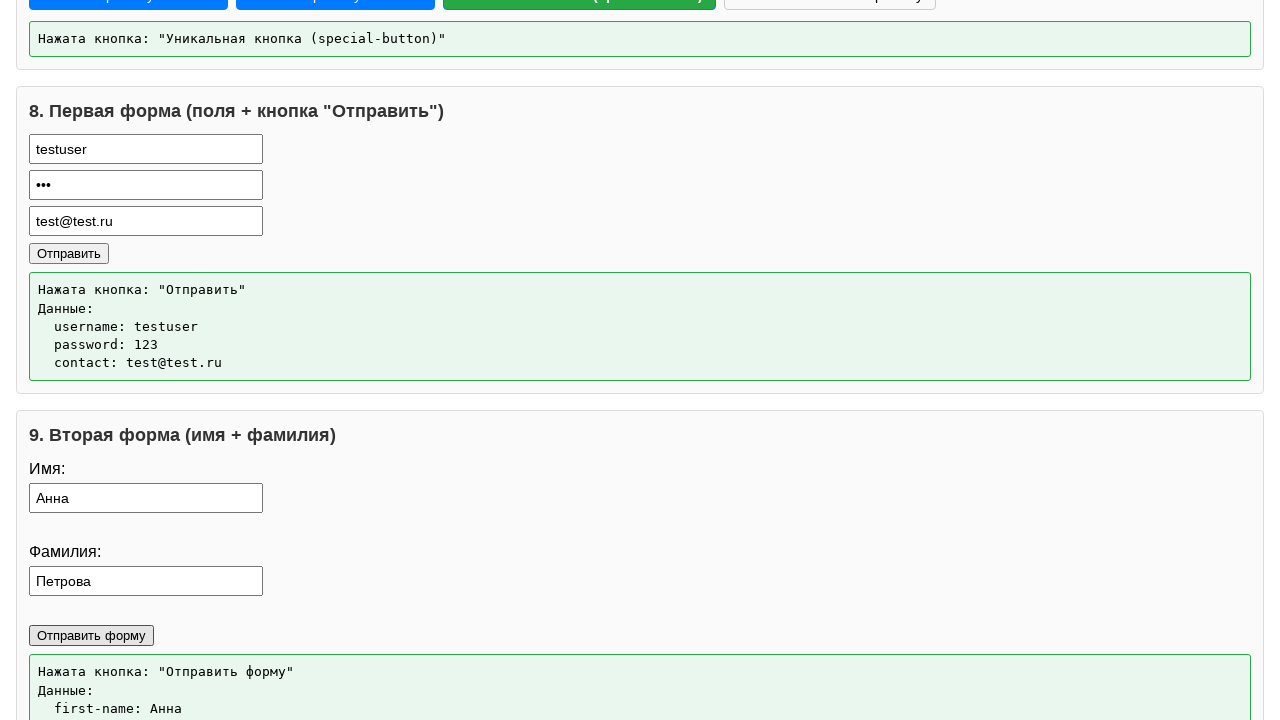

Verified first name in second form log
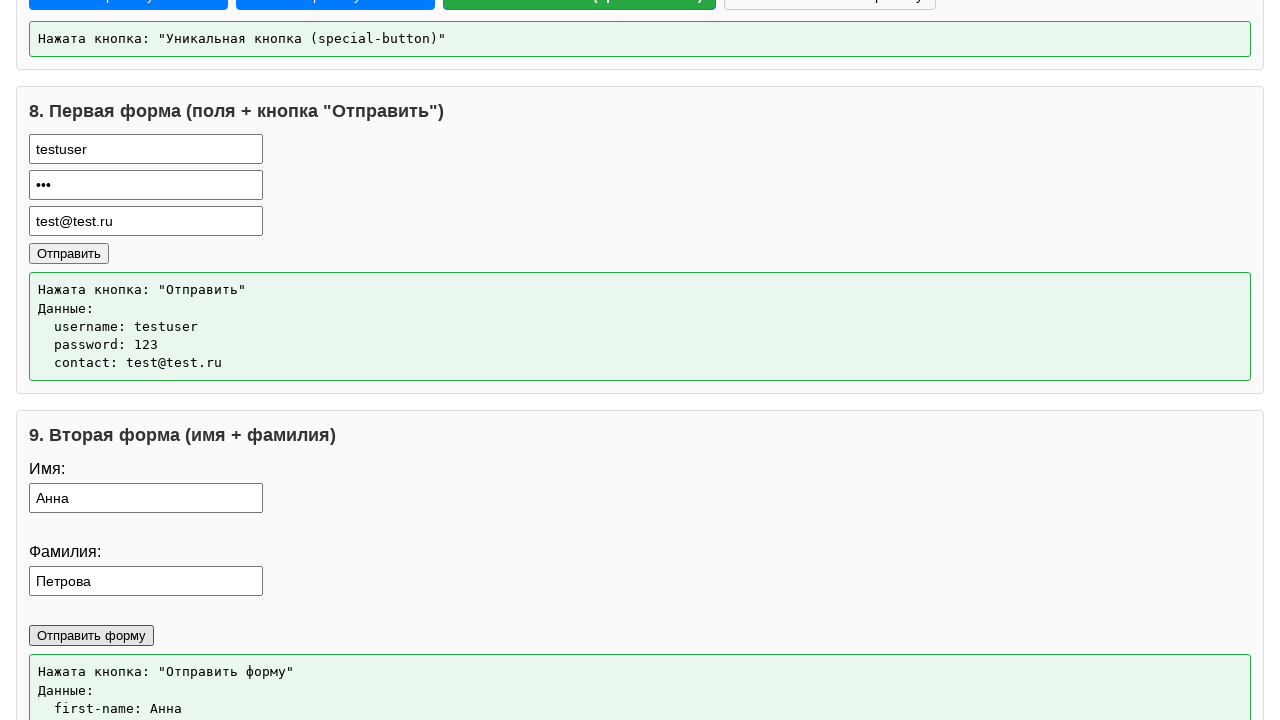

Verified last name in second form log
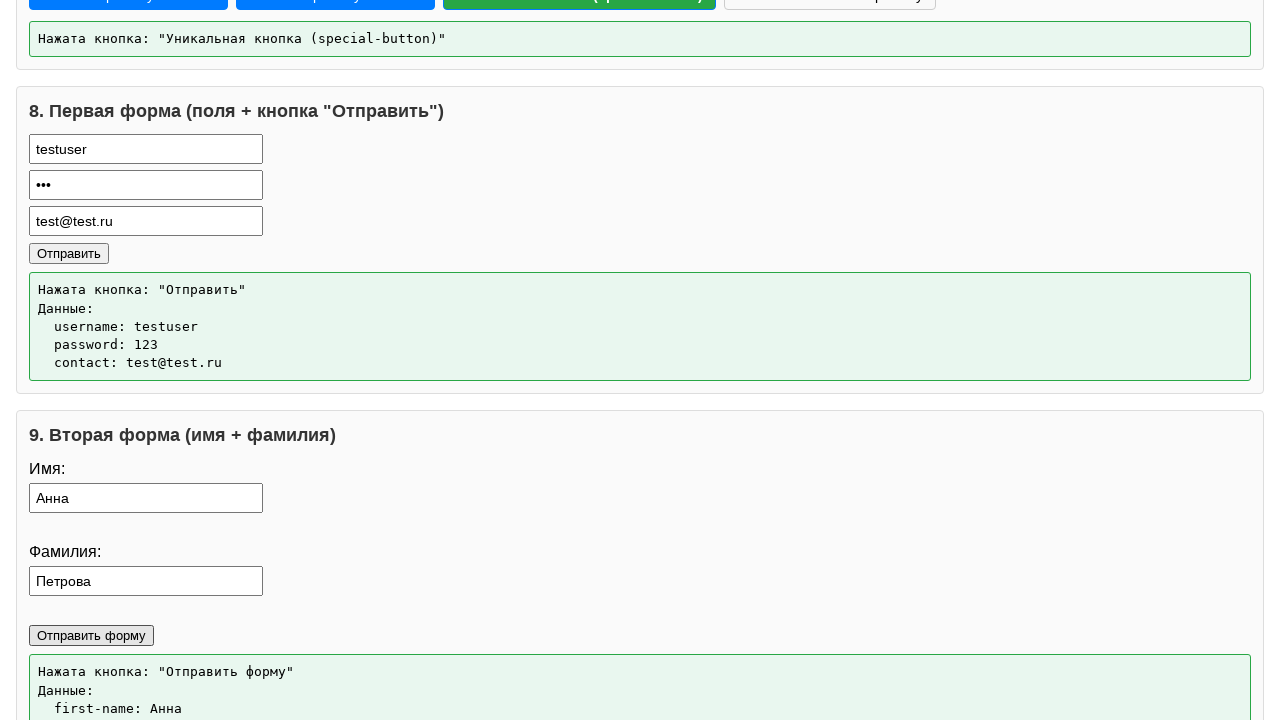

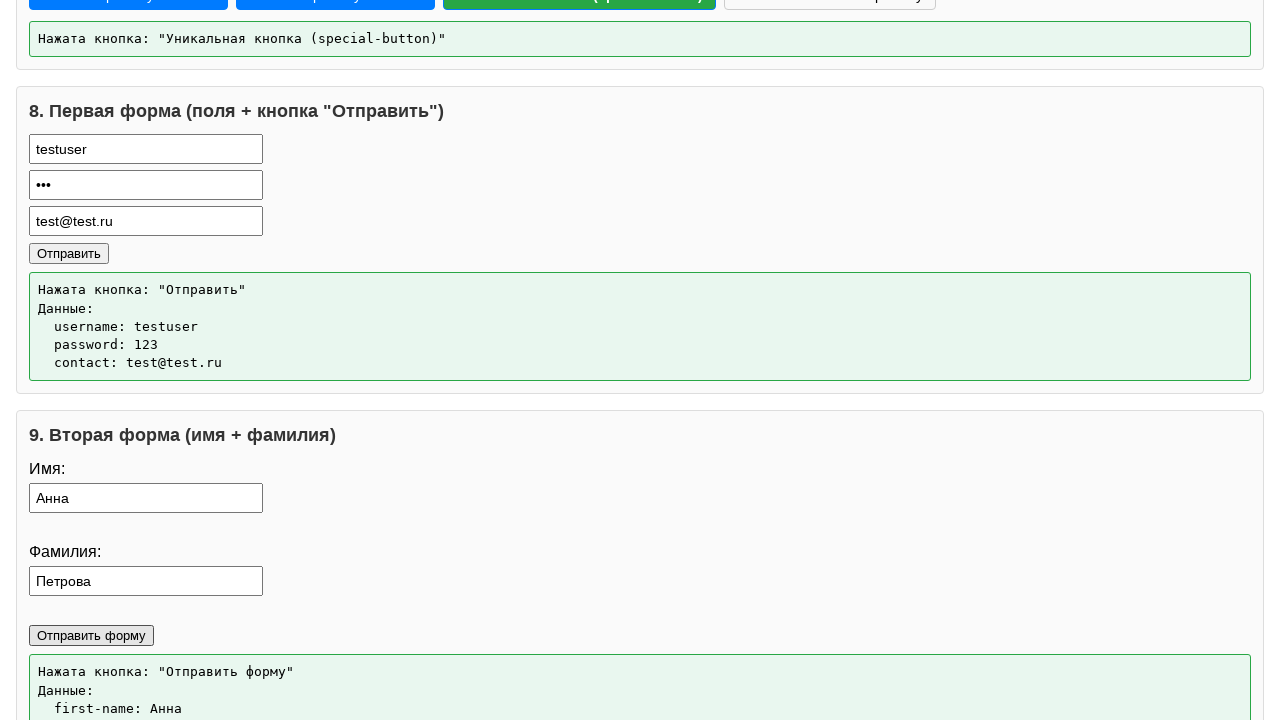